Tests dropdown menu functionality by clicking a dropdown button and verifying that one list item contains the text "Something else here"

Starting URL: https://bonigarcia.dev/selenium-webdriver-java/dropdown-menu.html

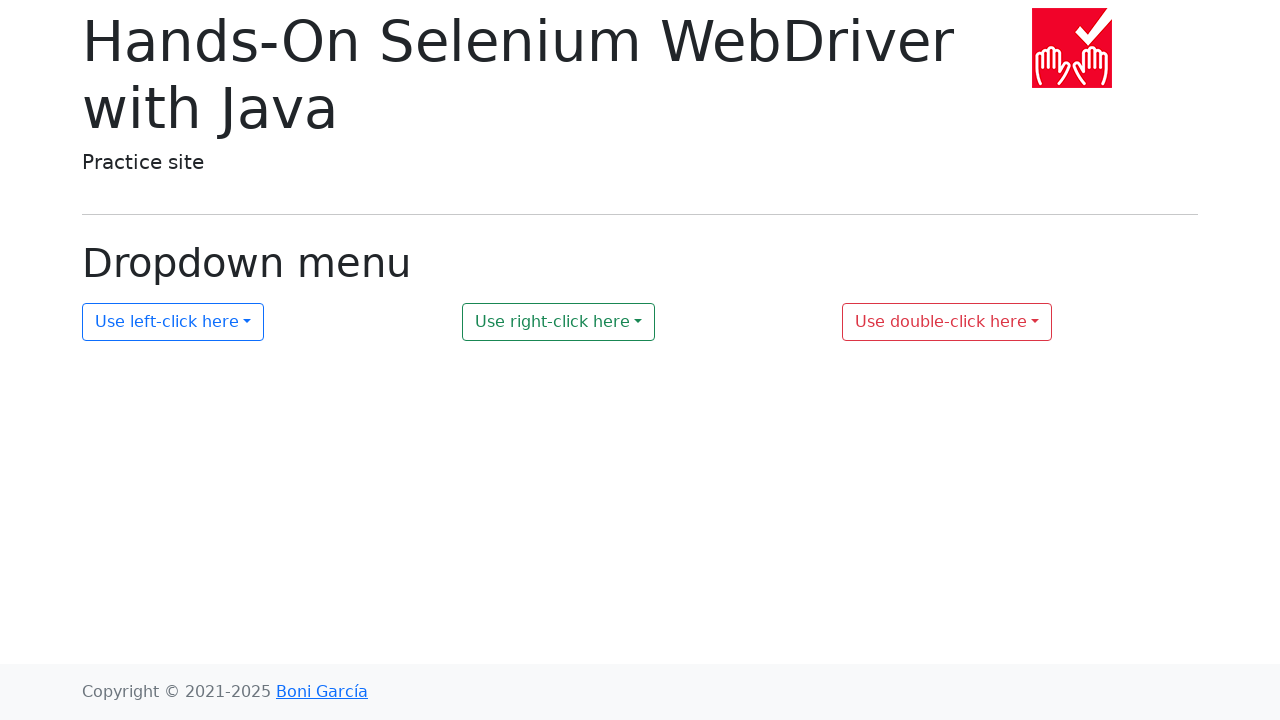

Clicked dropdown button with id 'my-dropdown-1' at (173, 322) on xpath=//button[@id='my-dropdown-1']
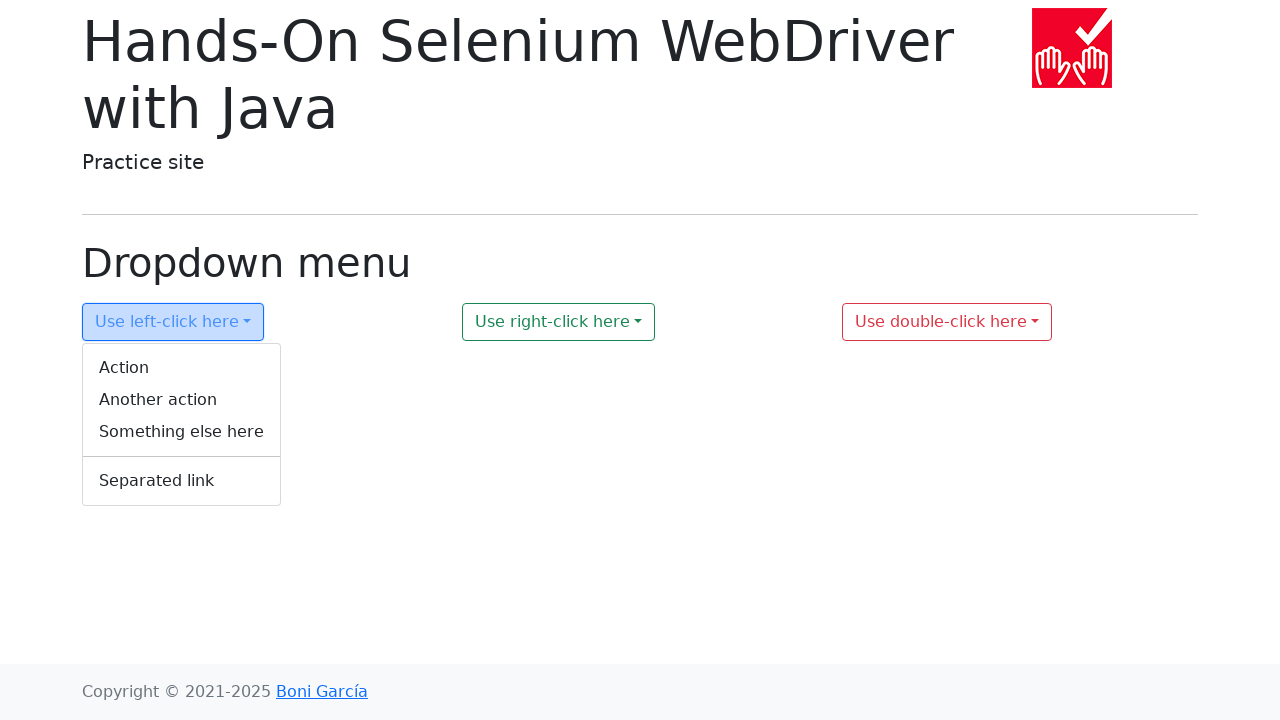

Located dropdown menu container
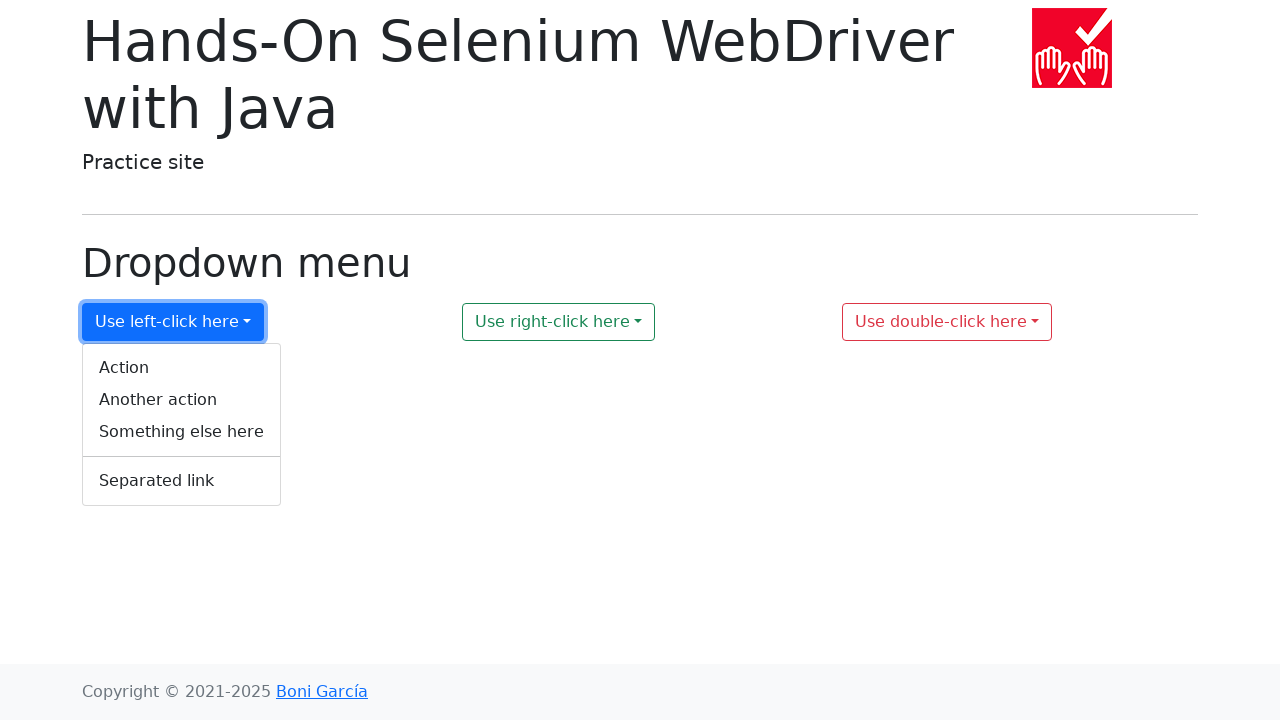

Located all list items in dropdown menu
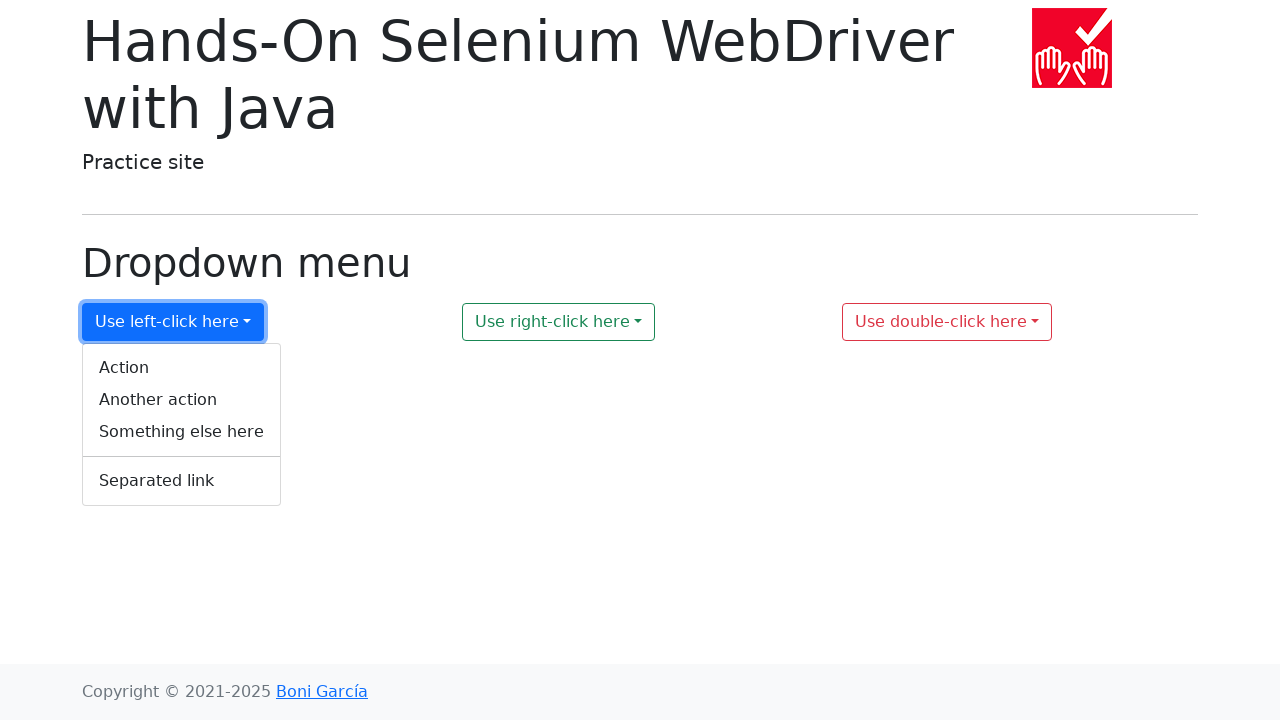

Filtered list items for text 'Something else here'
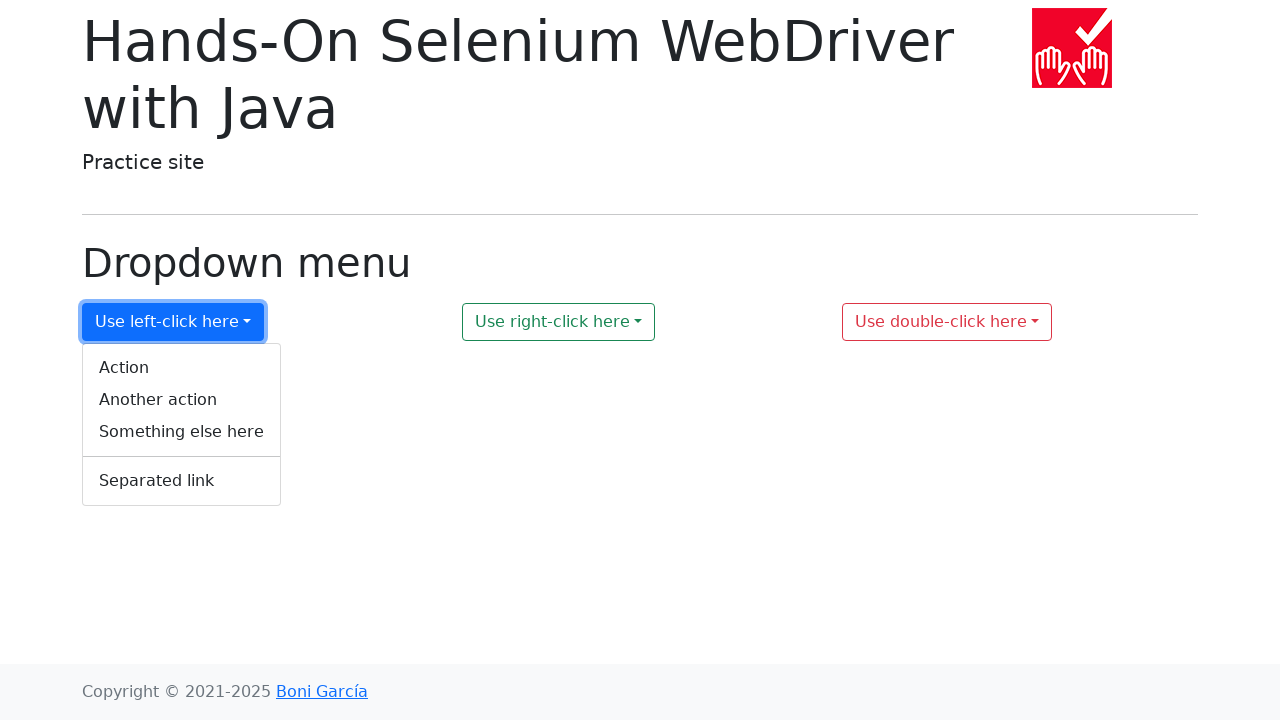

Verified that exactly one list item contains 'Something else here'
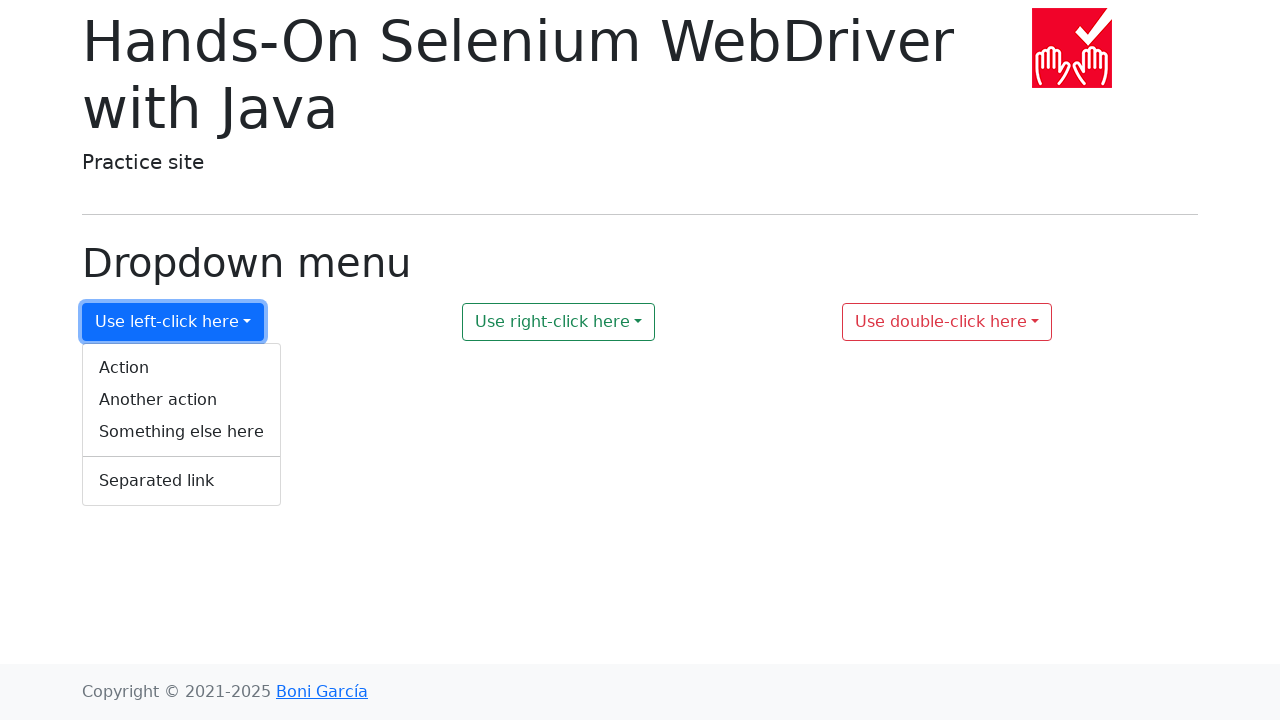

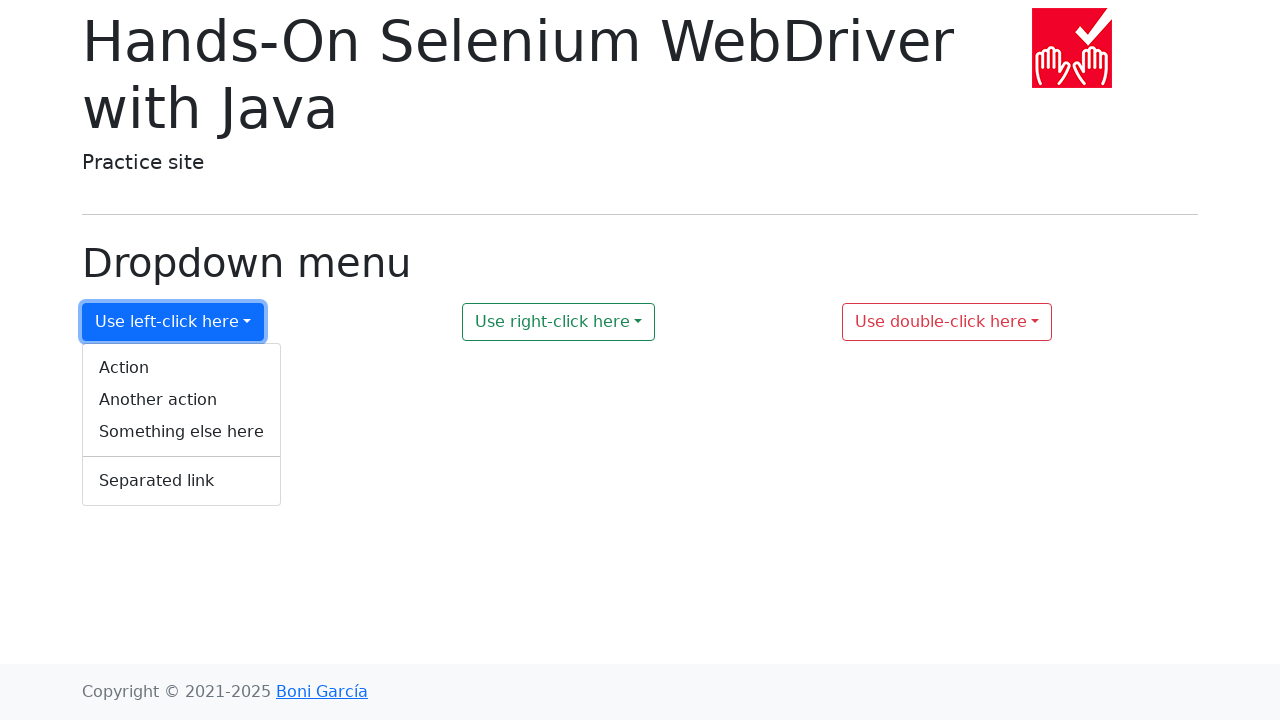